Clicks the second checkbox and verifies it becomes unchecked

Starting URL: http://the-internet.herokuapp.com/checkboxes

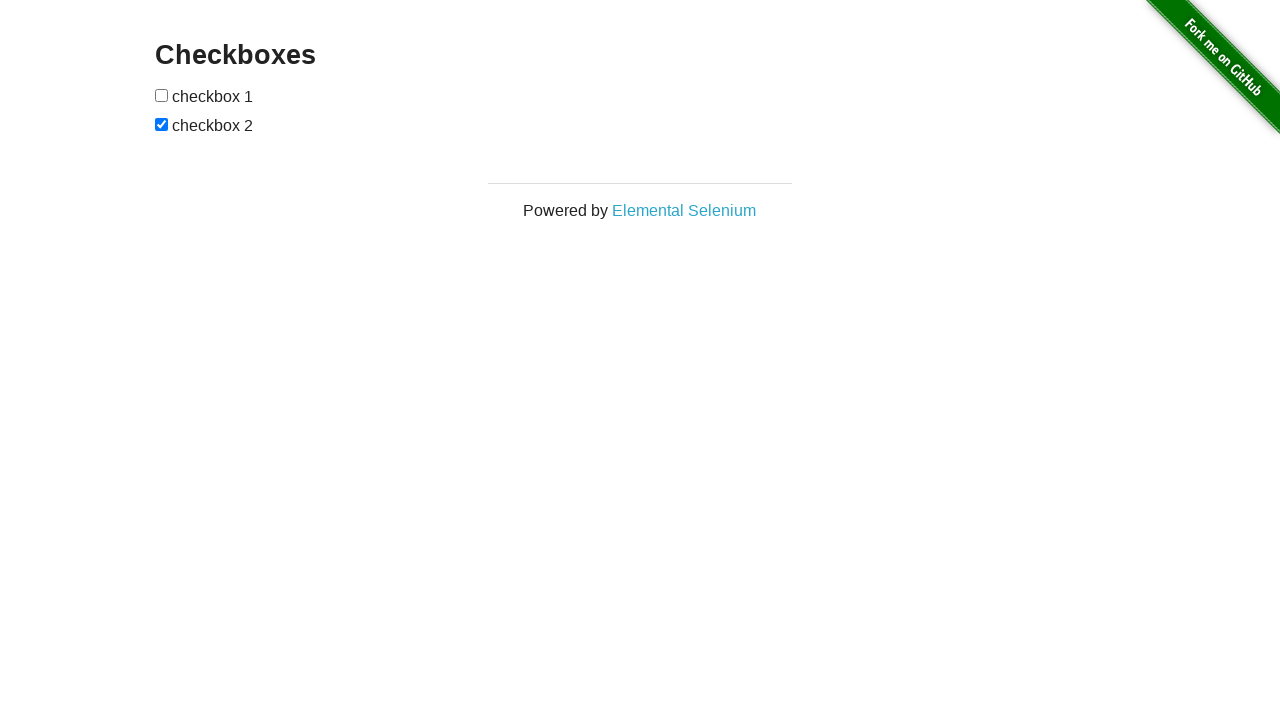

Clicked the second checkbox at (162, 124) on (//input)[2]
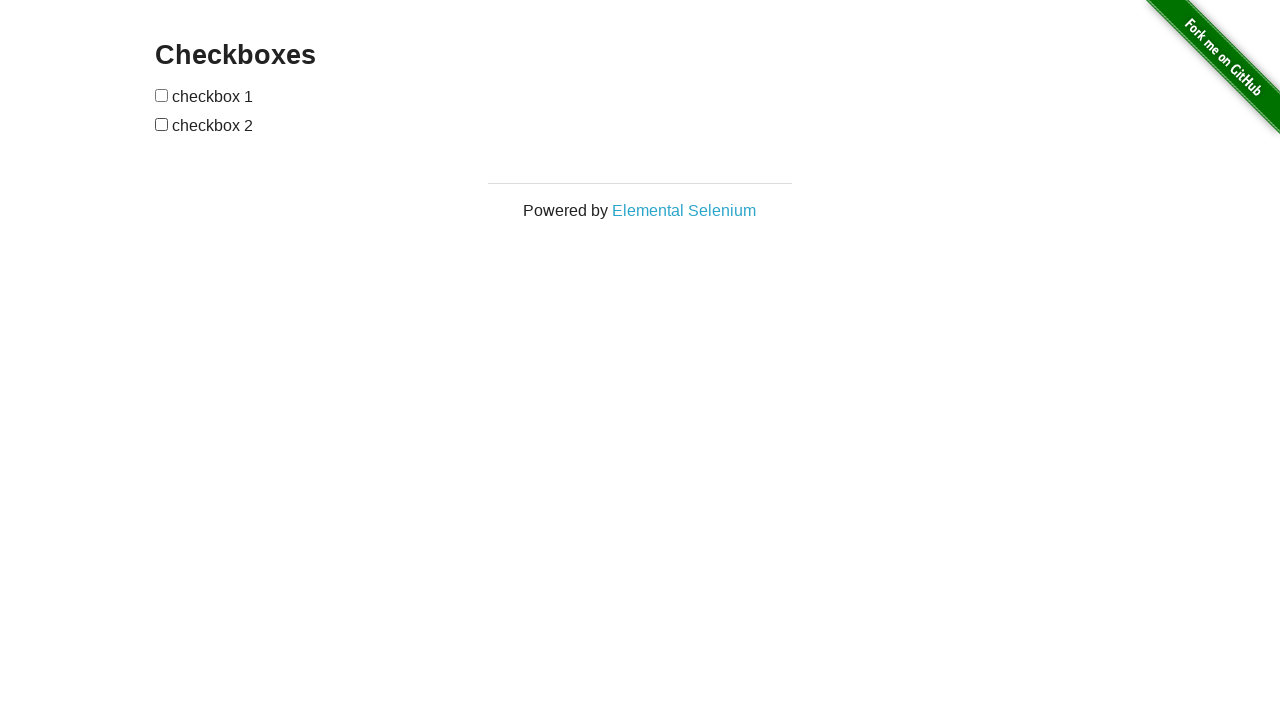

Located the second checkbox element
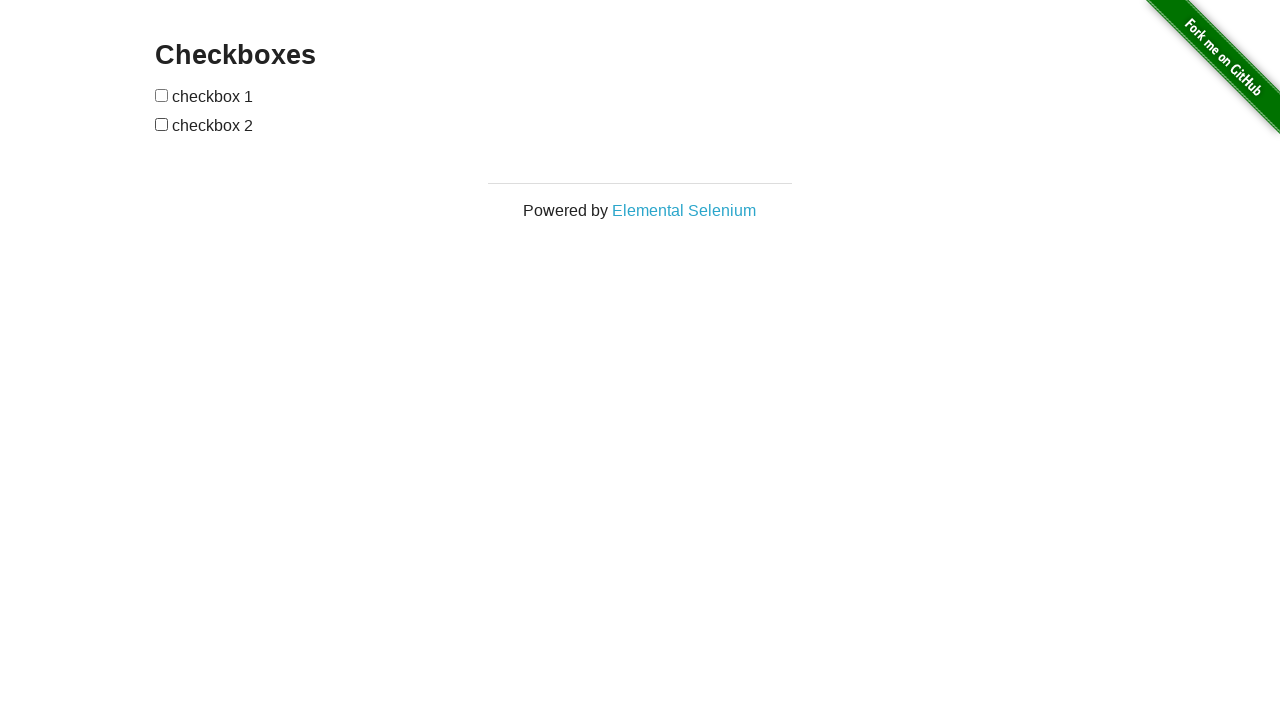

Verified that the second checkbox is unchecked
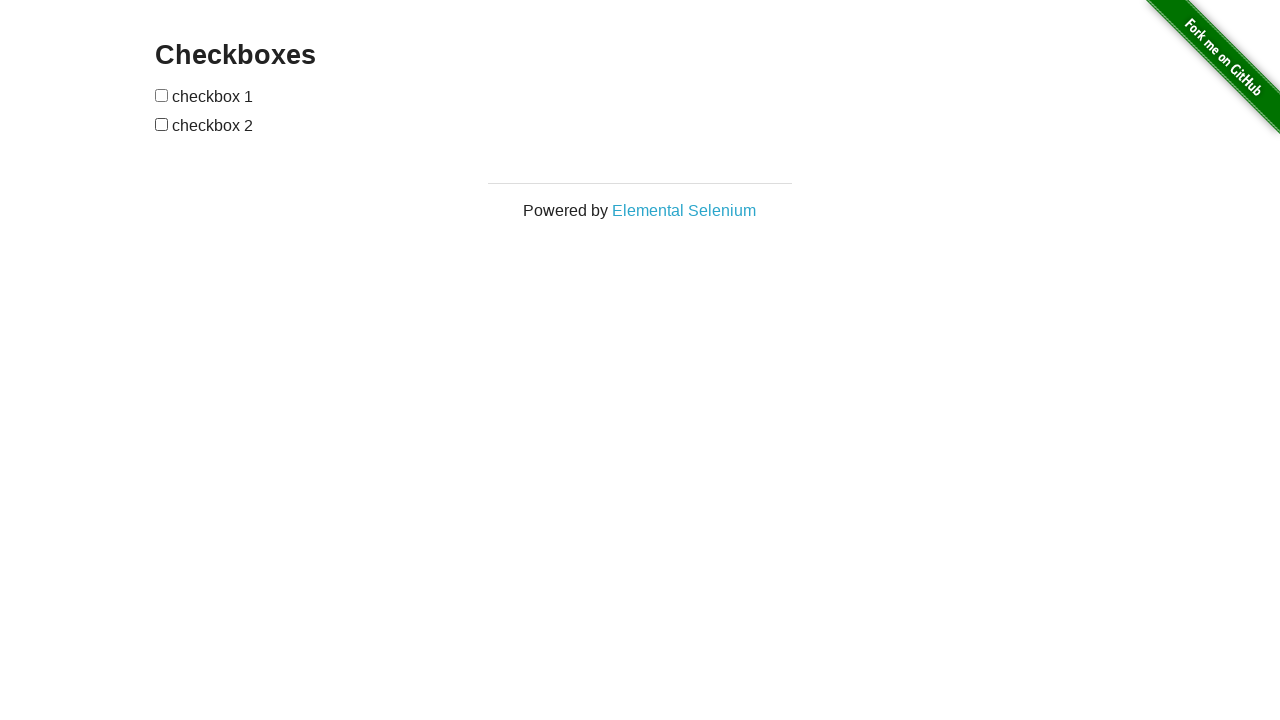

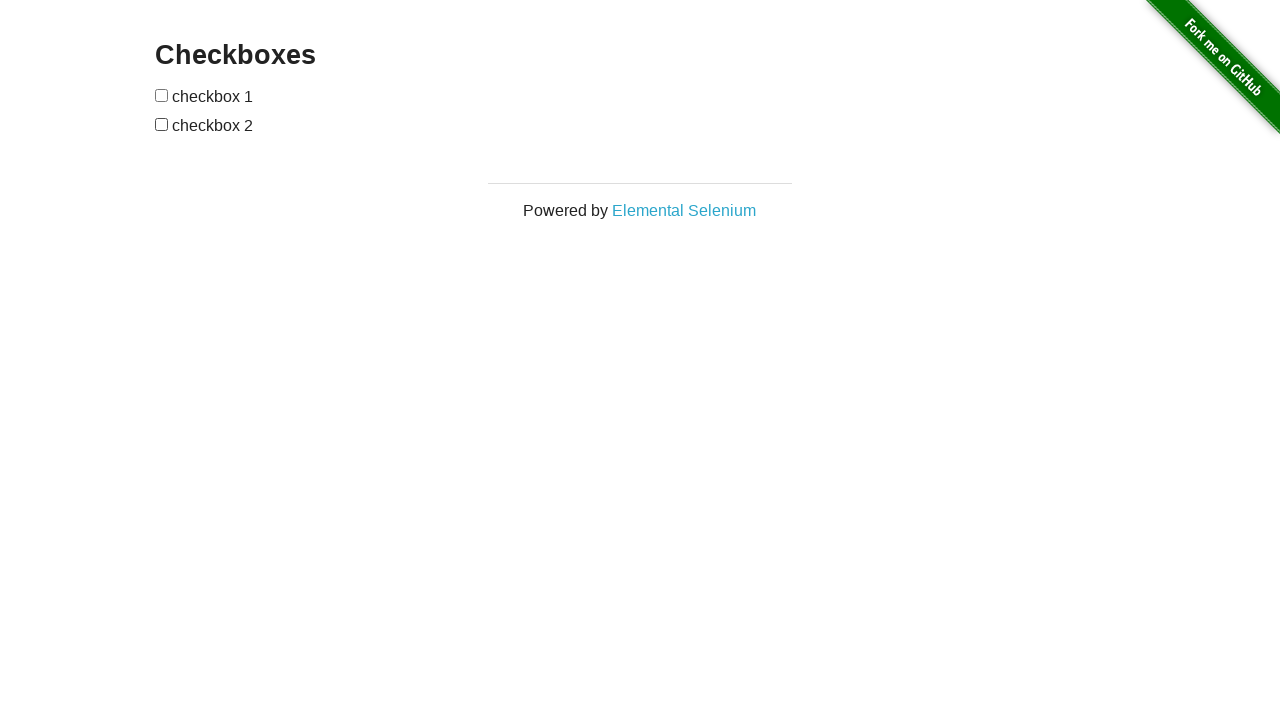